Tests form submission by filling in text fields for full name, email, current address, and permanent address, then submitting the form

Starting URL: https://demoqa.com/text-box

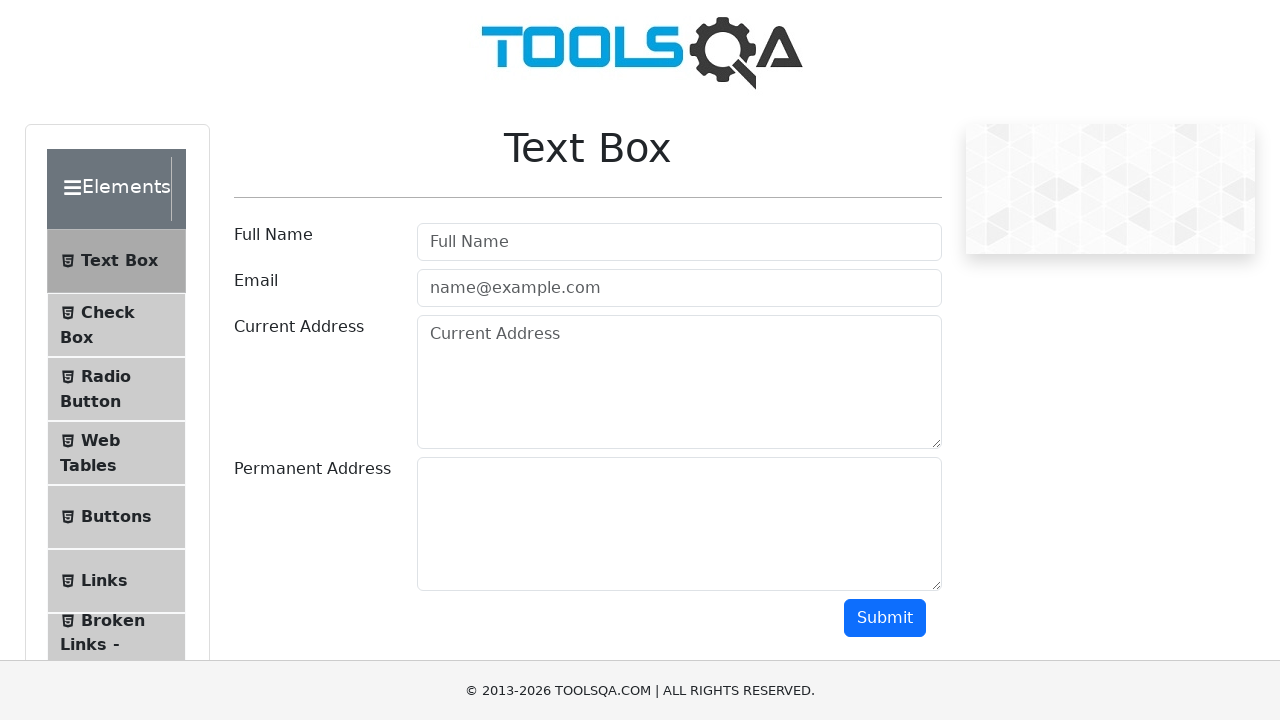

Clicked on full name field at (679, 242) on #userName
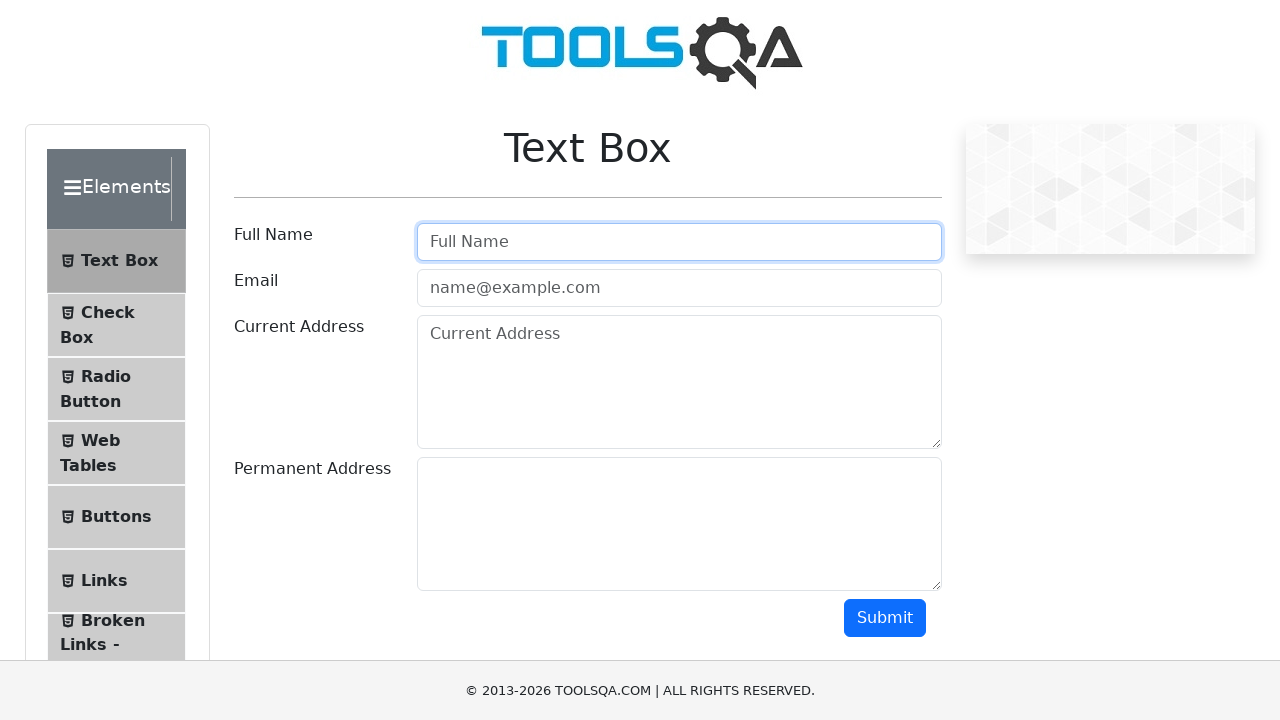

Filled full name field with 'Bob' on #userName
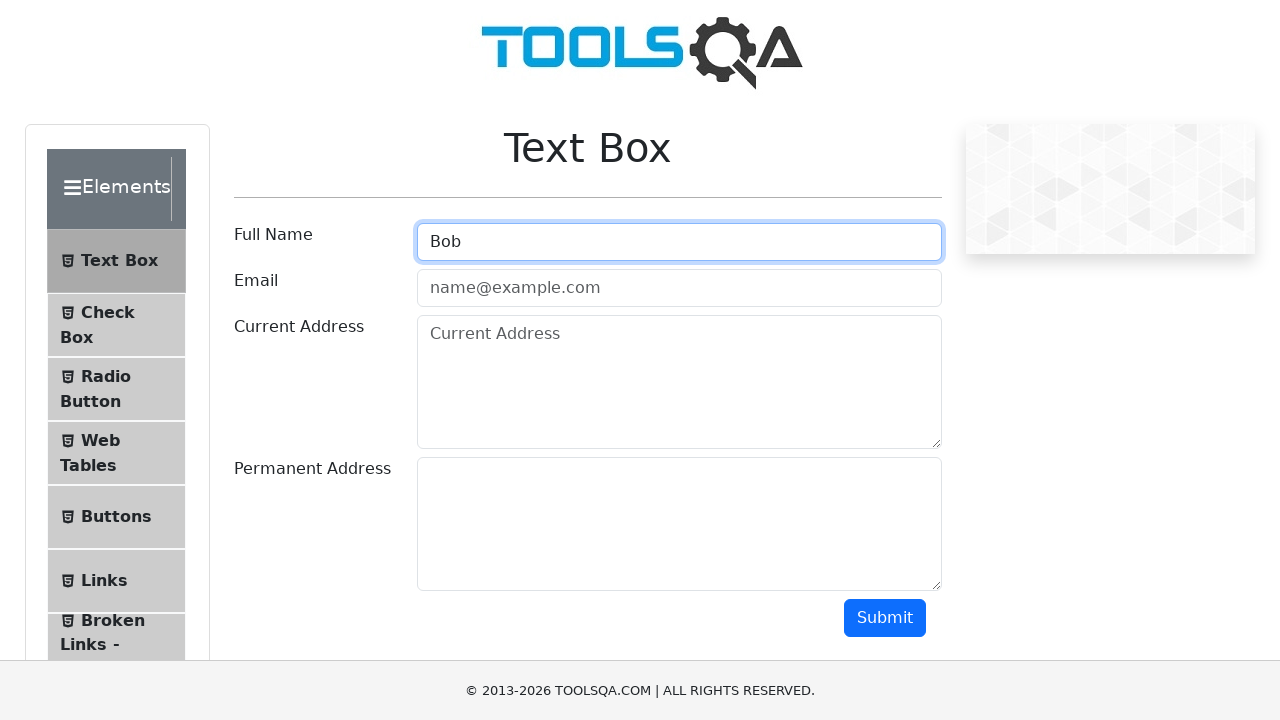

Clicked on email field at (679, 288) on #userEmail
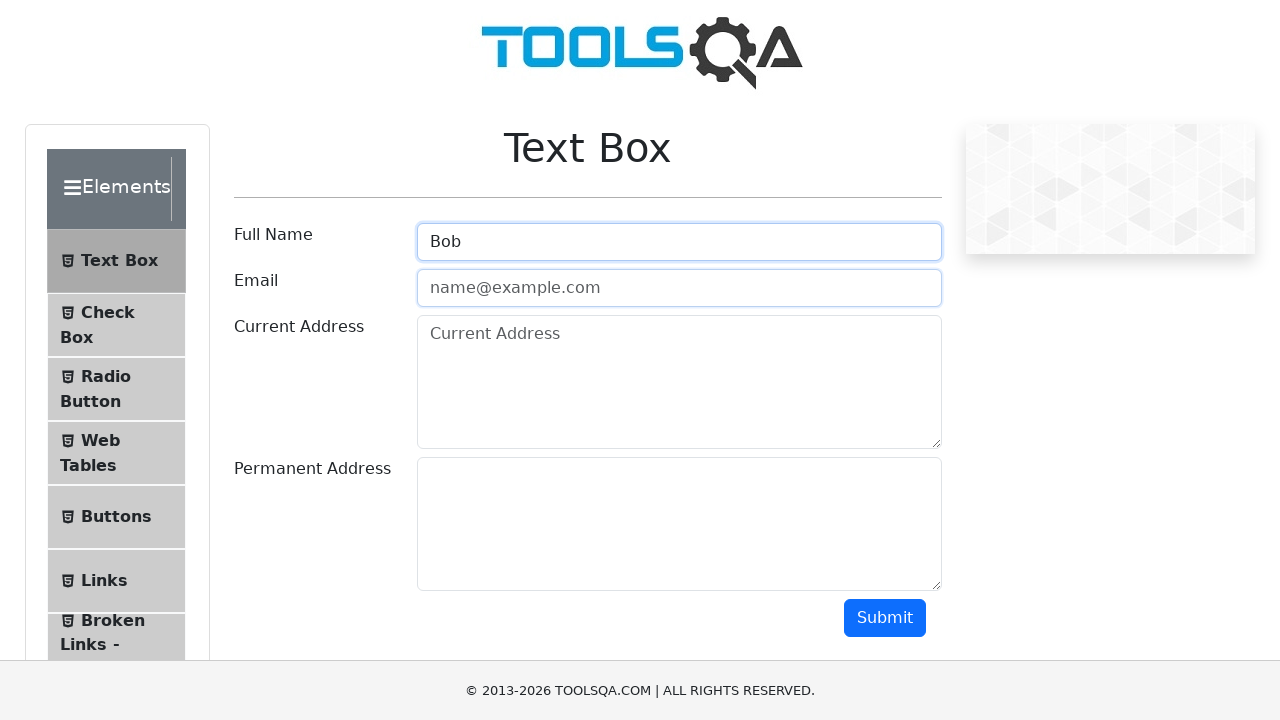

Filled email field with 'testuser@gmail.com' on #userEmail
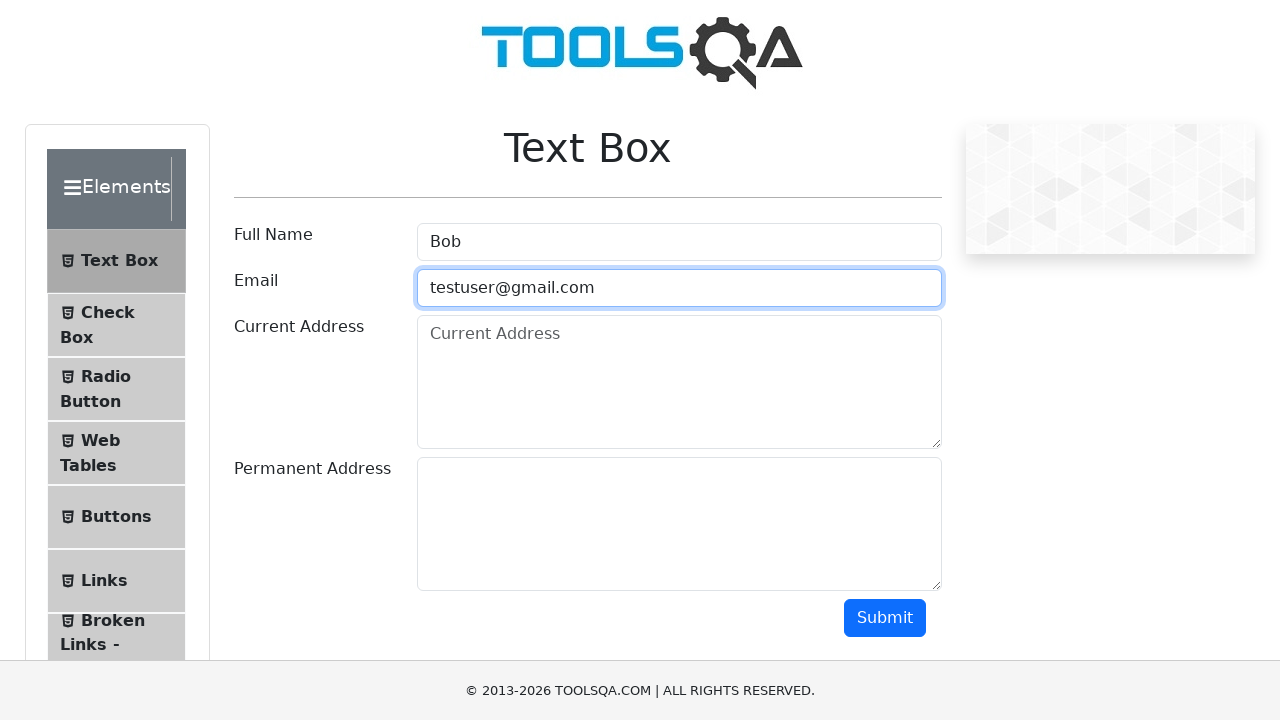

Clicked on current address field at (679, 382) on #currentAddress
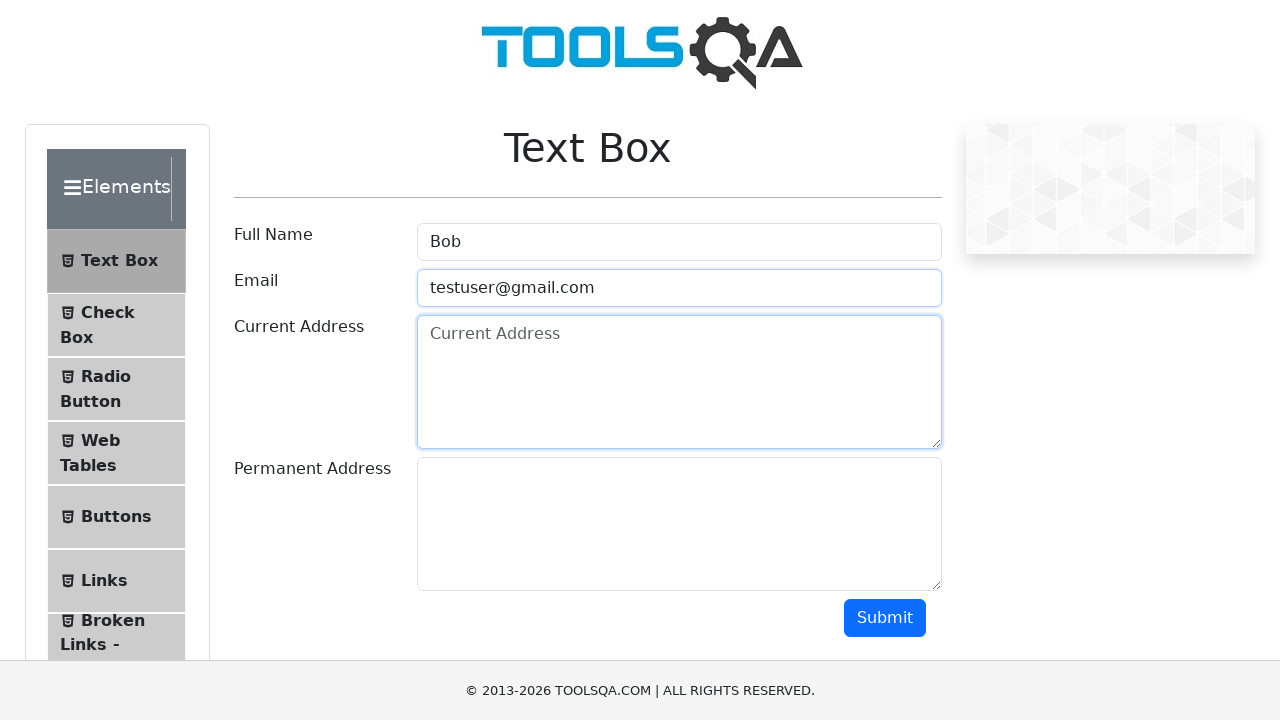

Filled current address field with '123 Main Street' on #currentAddress
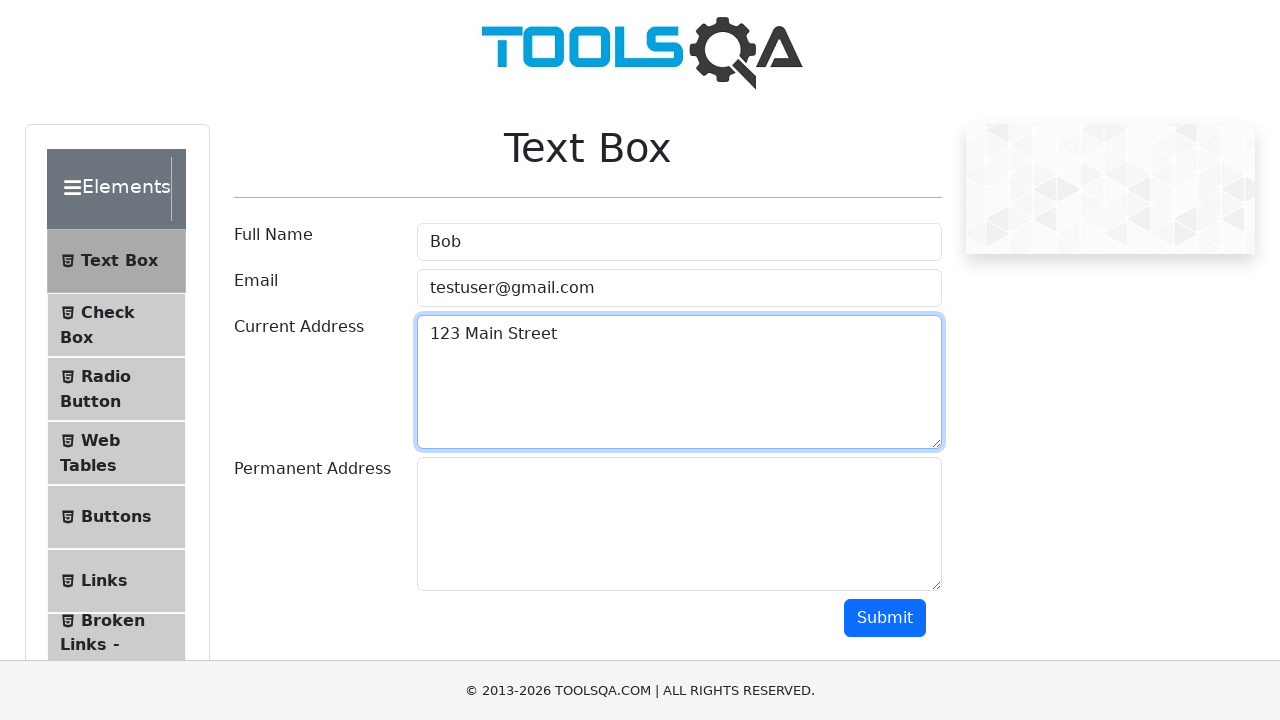

Clicked on permanent address field at (679, 524) on #permanentAddress
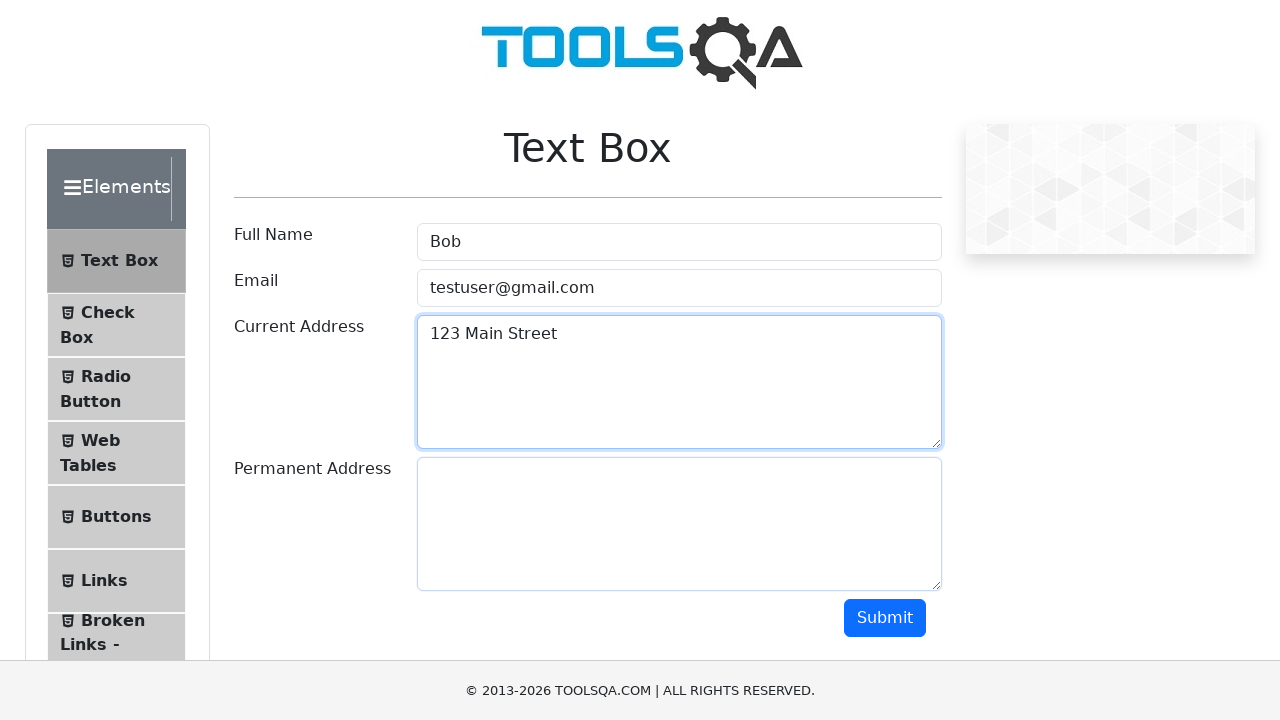

Filled permanent address field with '456 Oak Avenue, Apt 7' on #permanentAddress
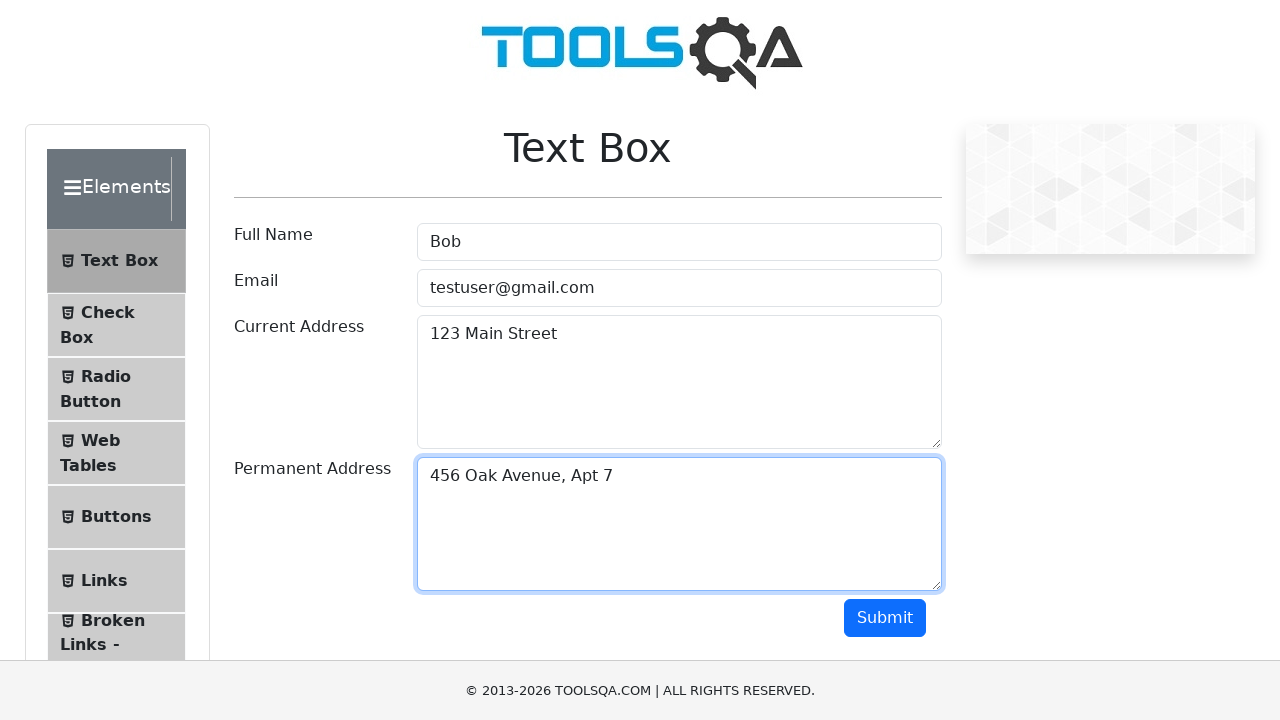

Clicked submit button to submit the form at (885, 618) on #submit
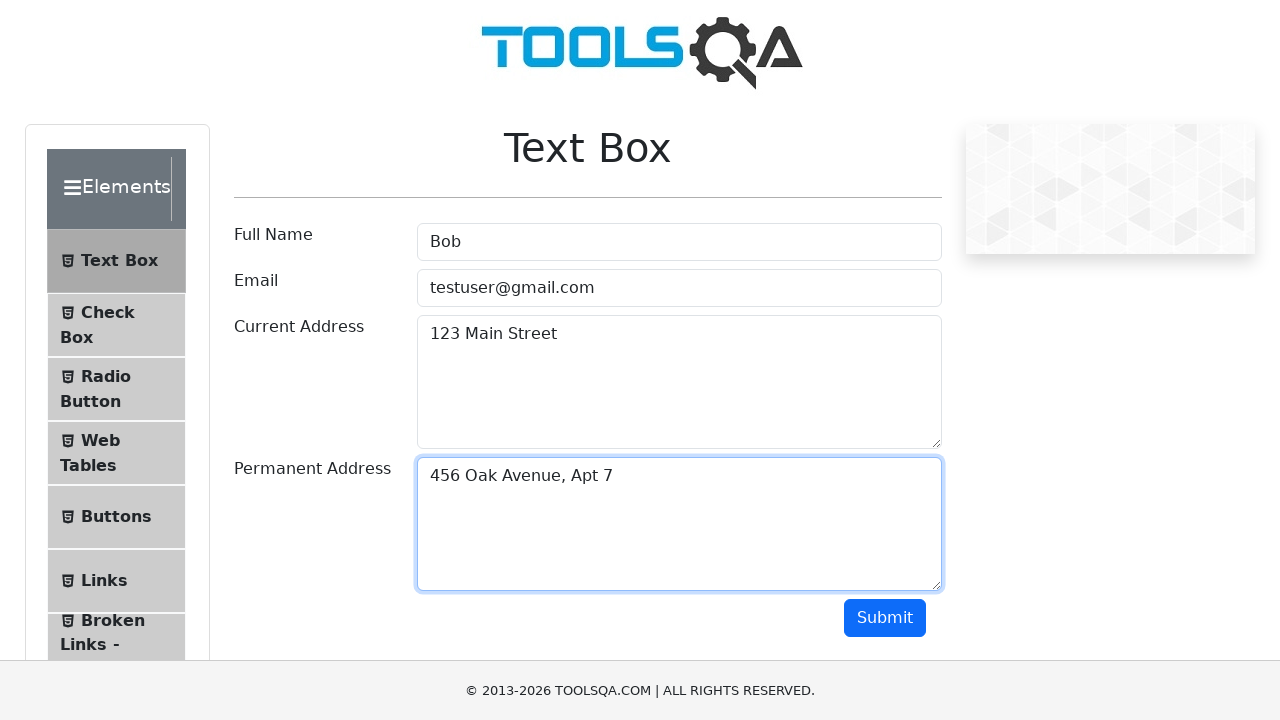

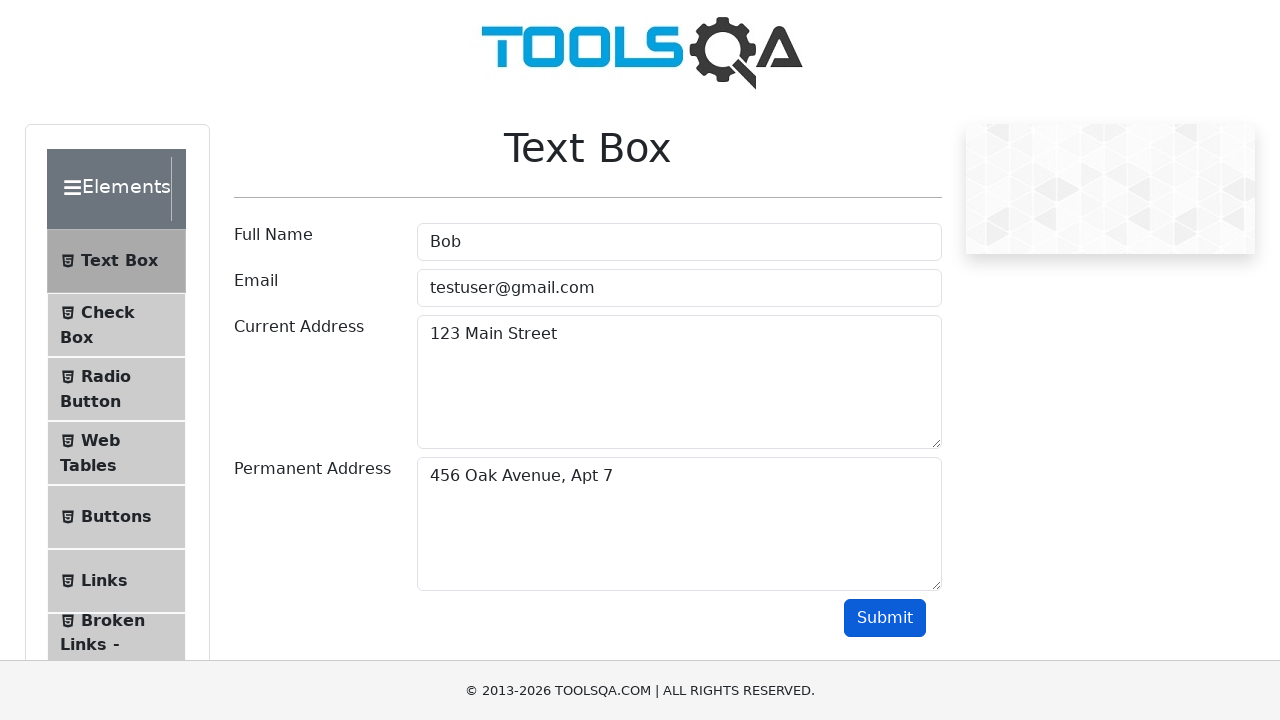